Tests the whiteboard application by creating a named board, drawing a rectangle shape using the rectangle tool with mouse drag actions, and then clicking the download button to download the shape.

Starting URL: https://wbo.ophir.dev/

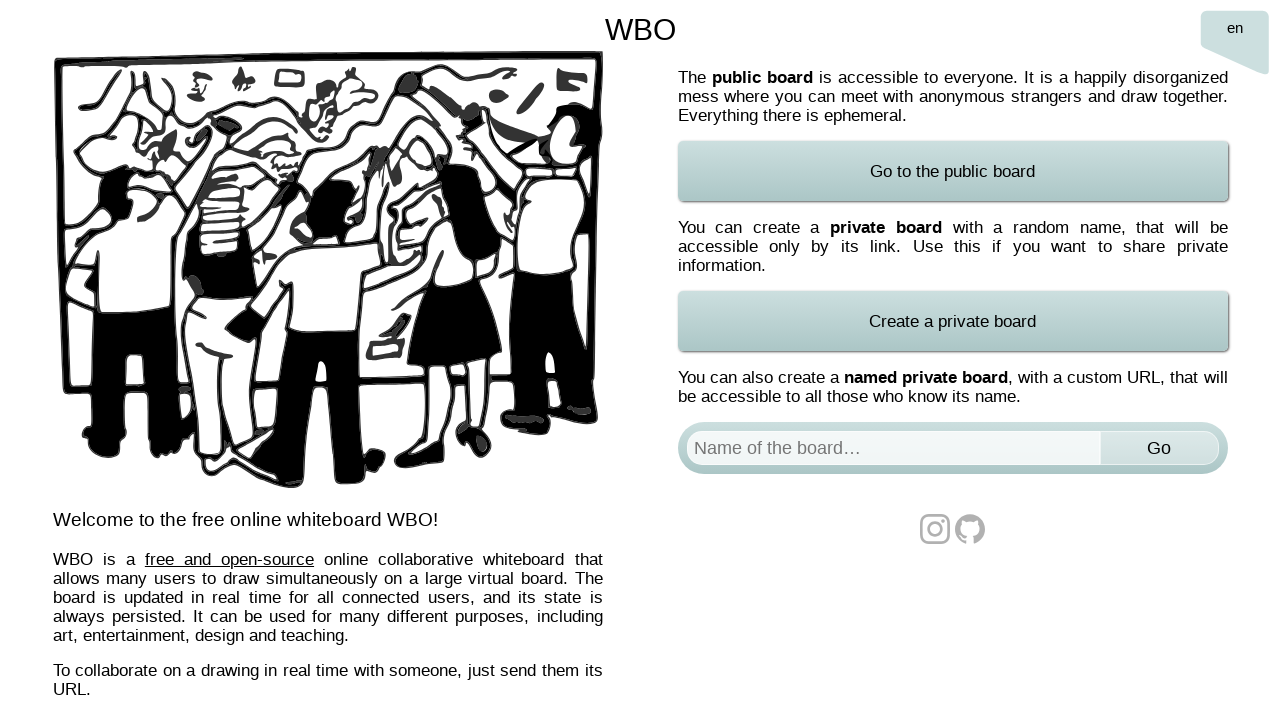

Filled board name field with 'Test Board 7493' on #board
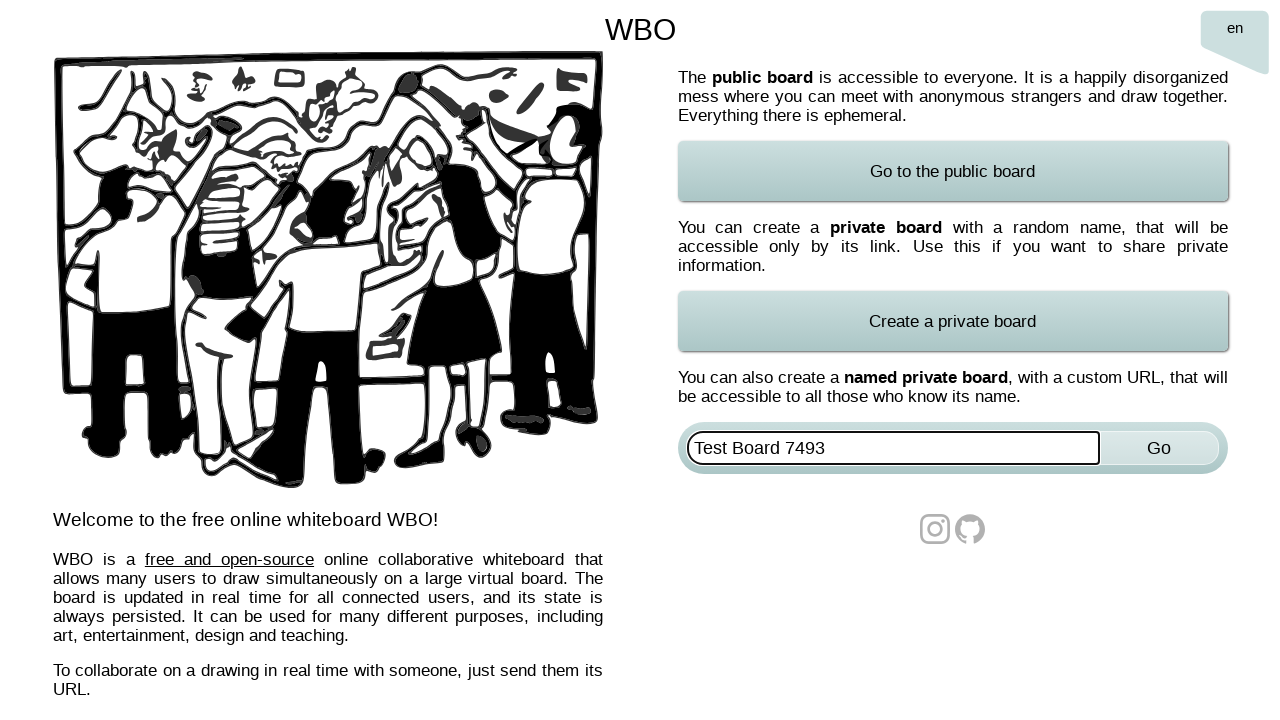

Clicked Go button to create the named board at (1159, 448) on xpath=//*[@id='named-board-form']/input[2]
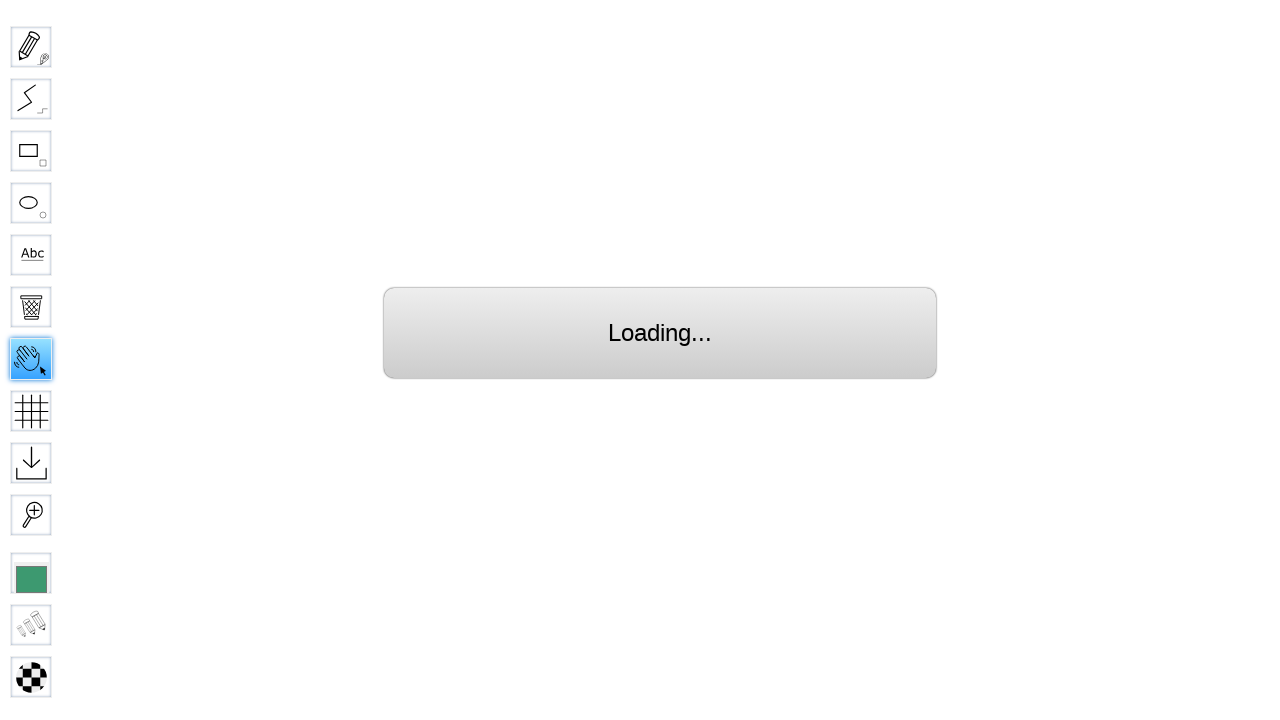

Waited for board to load
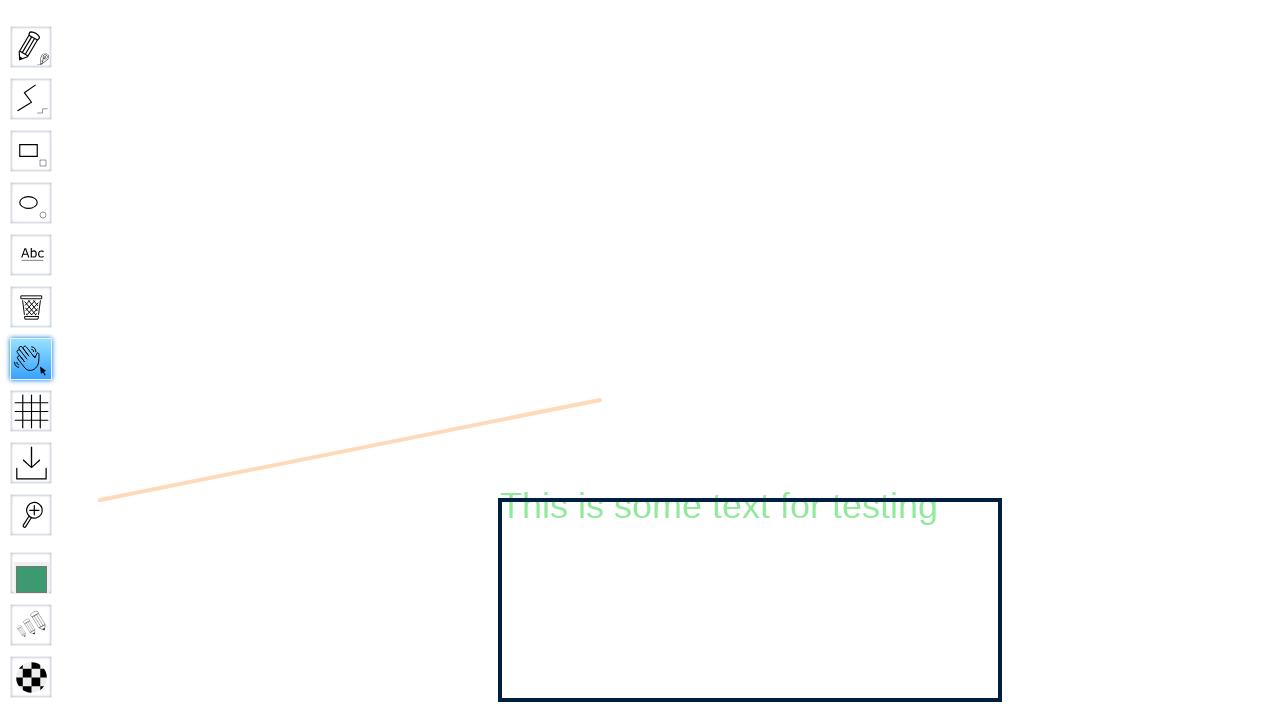

Selected the rectangle tool at (31, 151) on #toolID-Rectangle
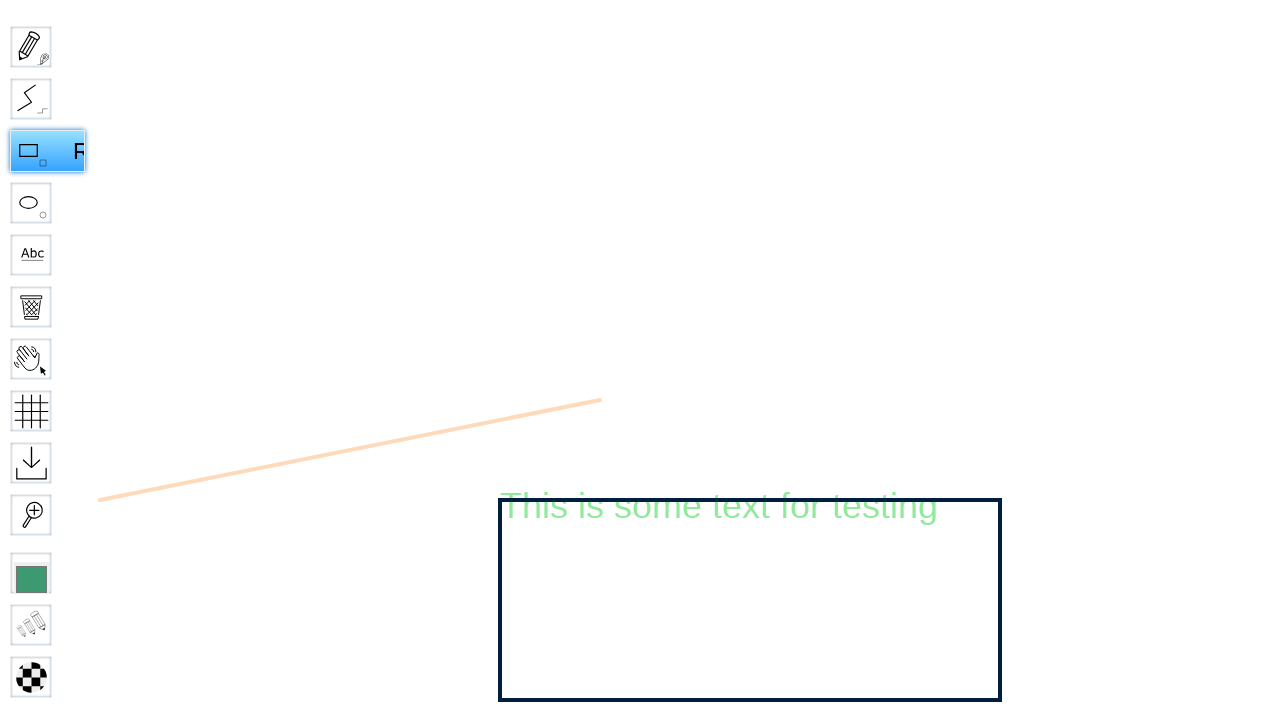

Retrieved viewport size and calculated center position
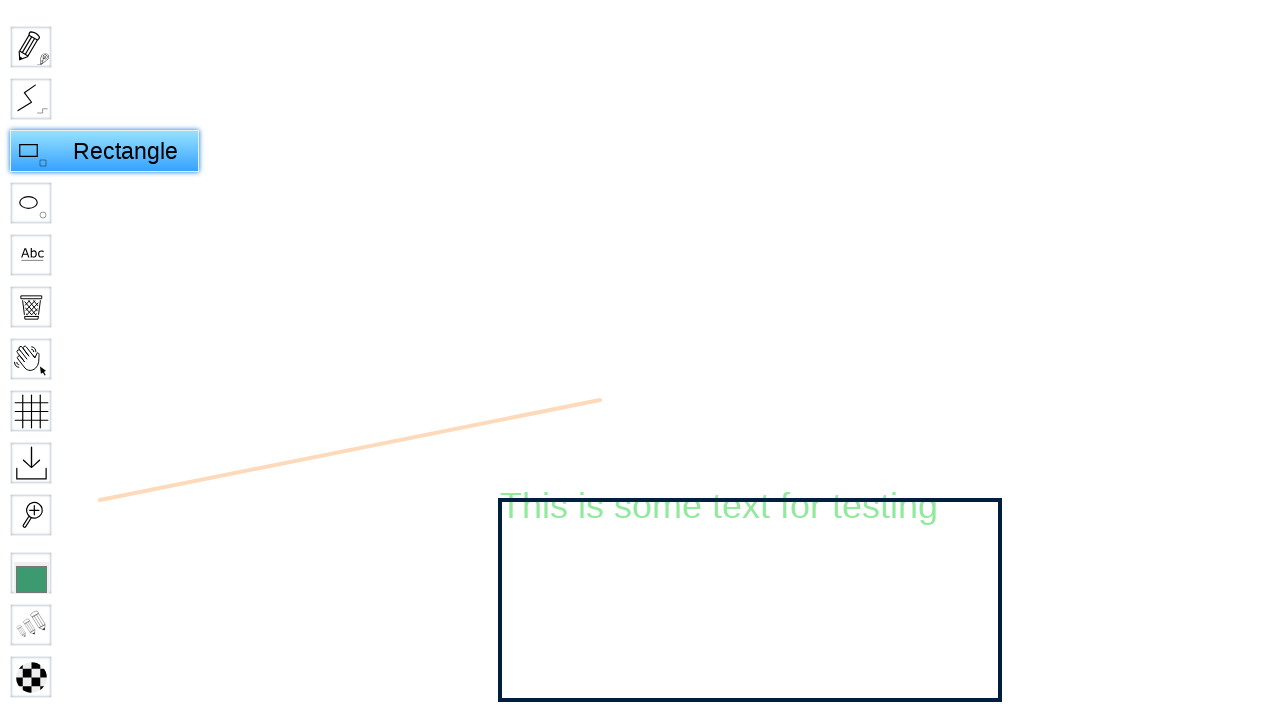

Moved mouse to center position at (640, 360)
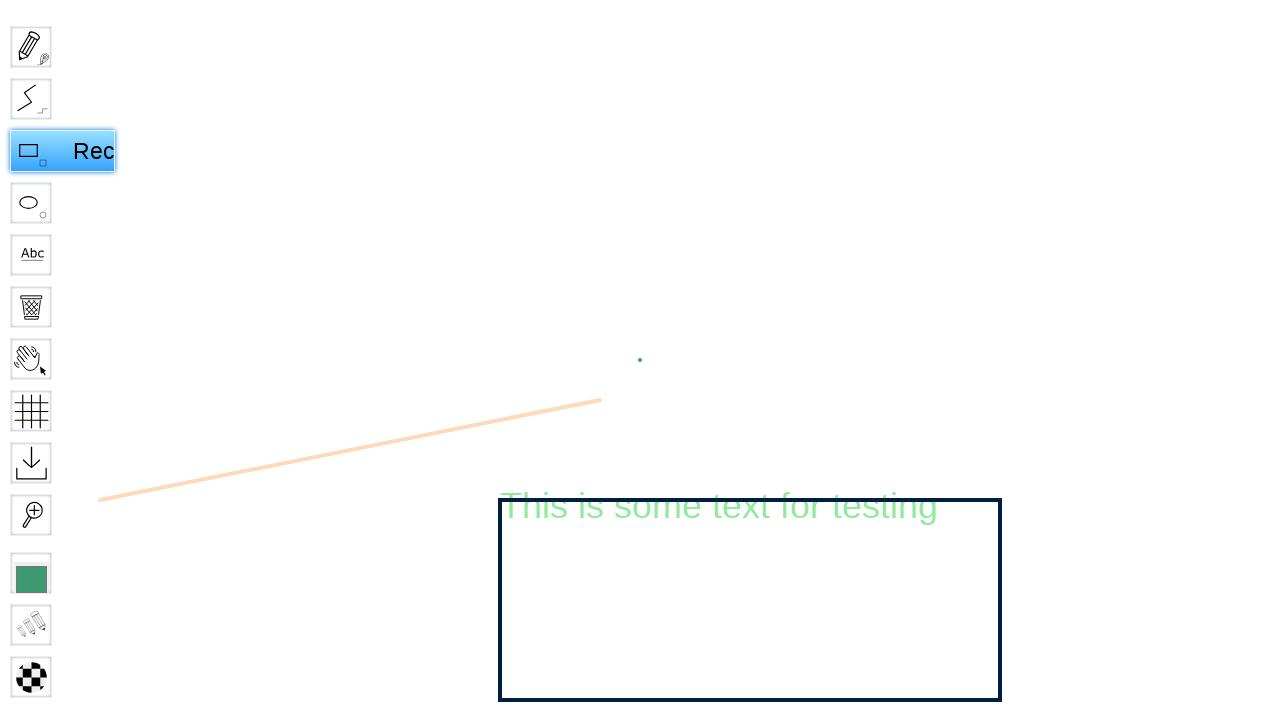

Pressed mouse button down to start drawing at (640, 360)
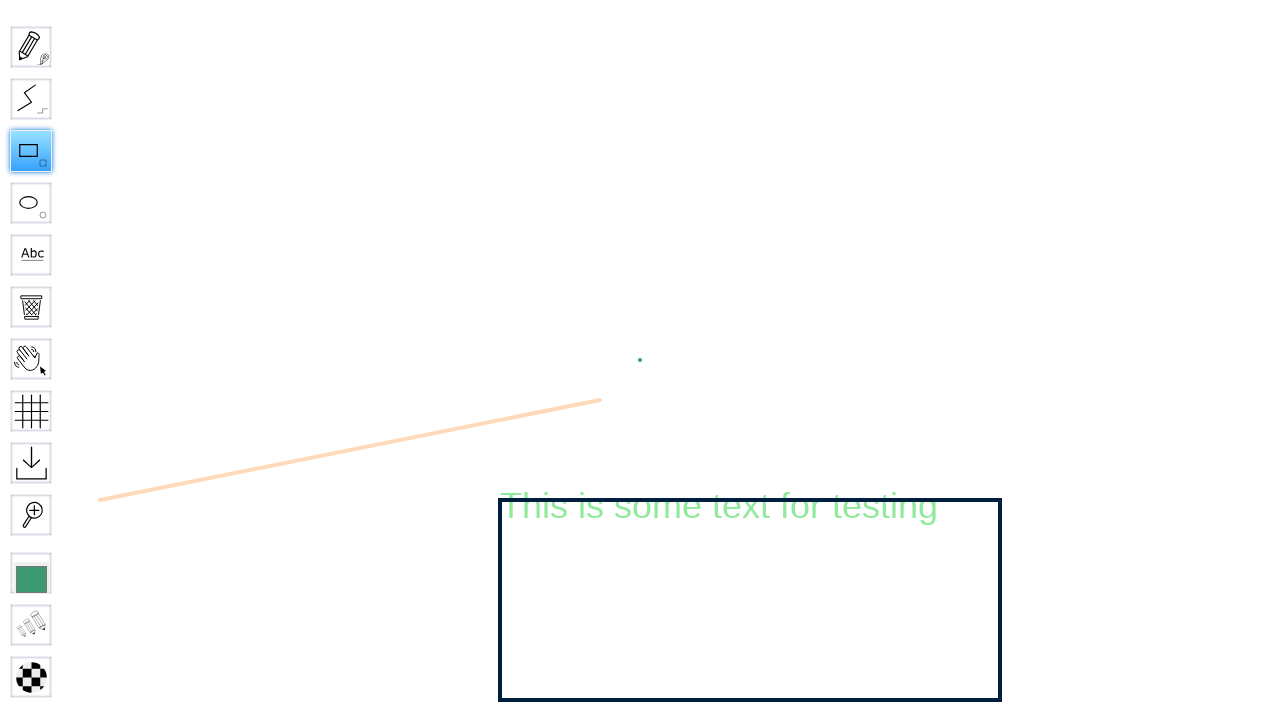

Dragged mouse right to draw rectangle width at (1140, 360)
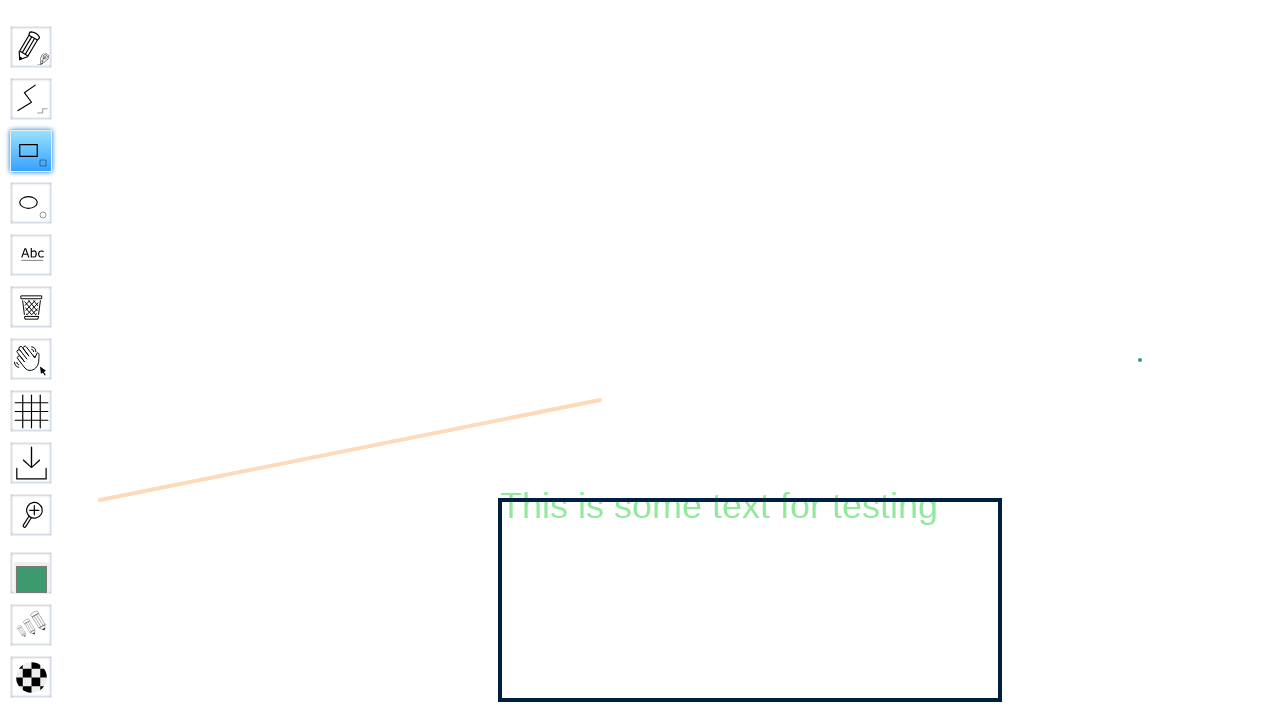

Dragged mouse down to draw rectangle height at (1140, 560)
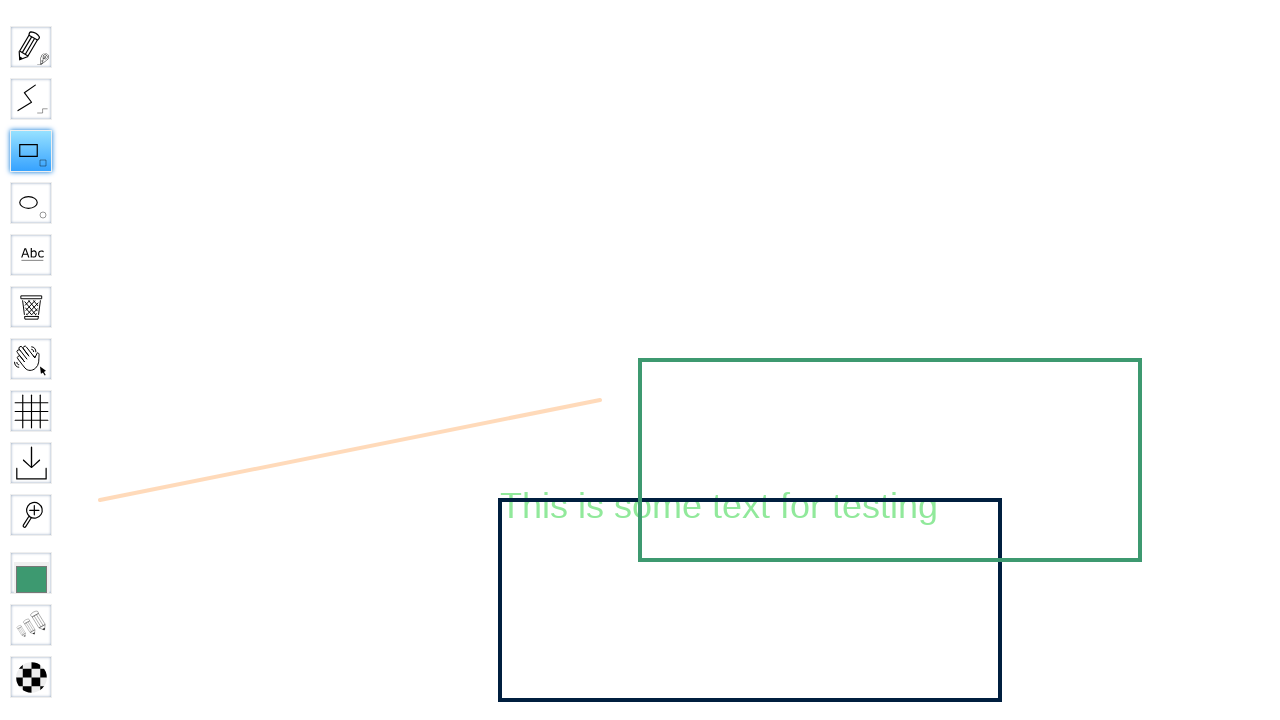

Released mouse button to complete rectangle drawing at (1140, 560)
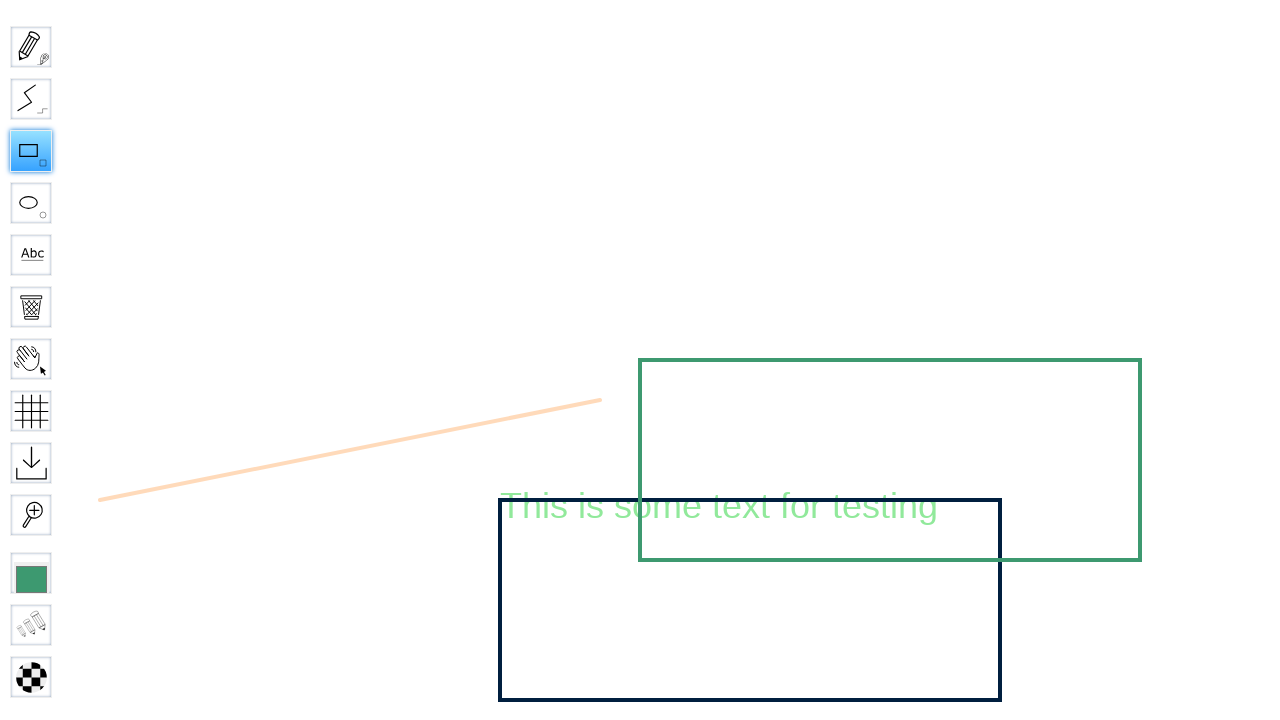

Waited for drawing to complete
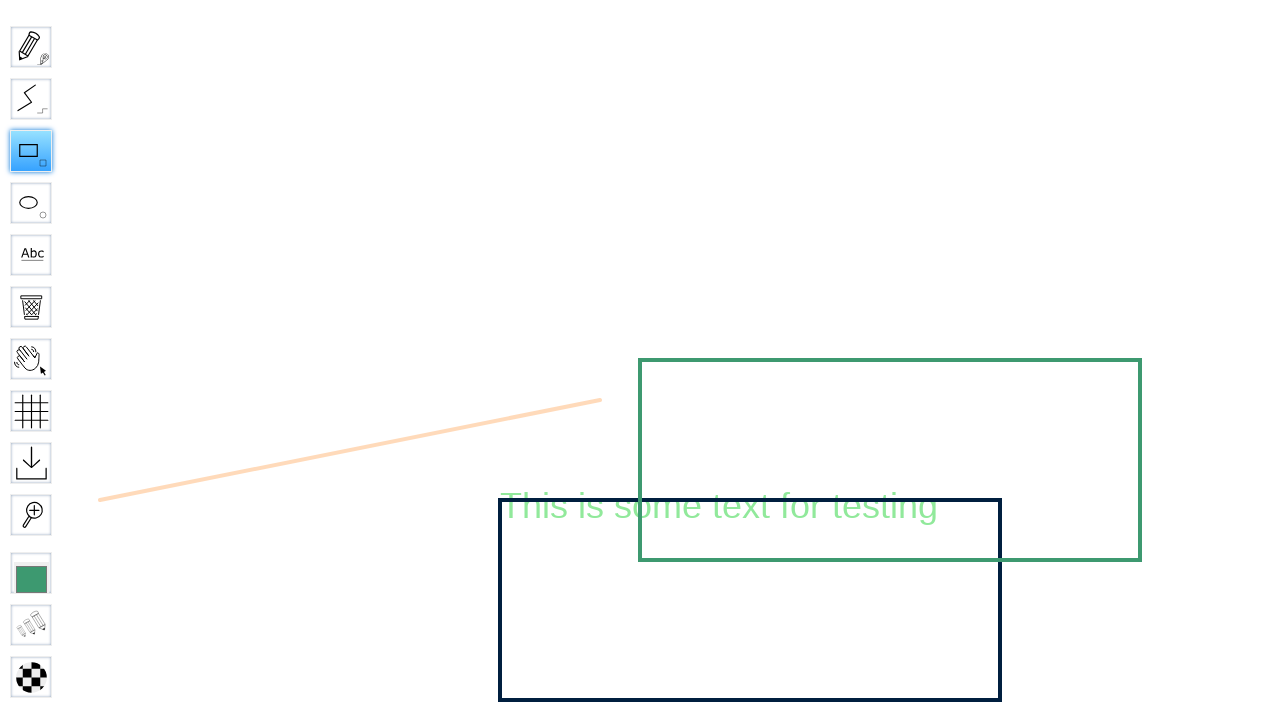

Clicked download button to download the shape at (31, 463) on #toolID-Download
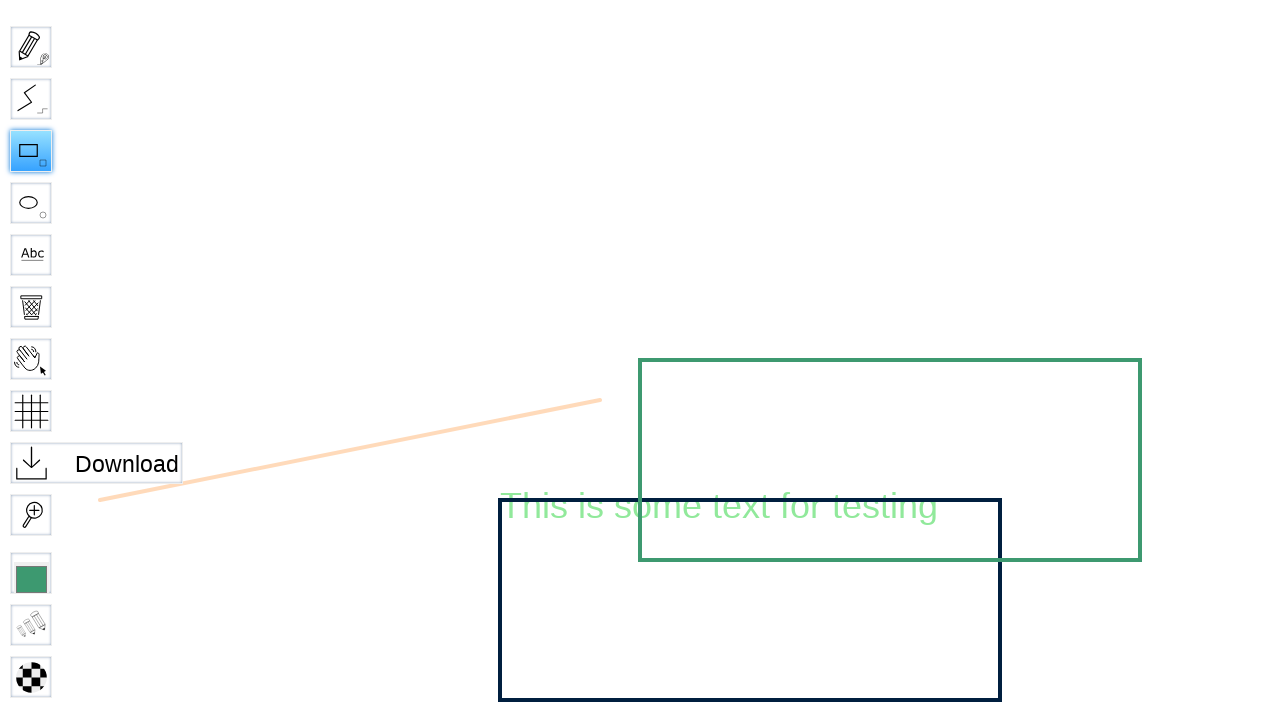

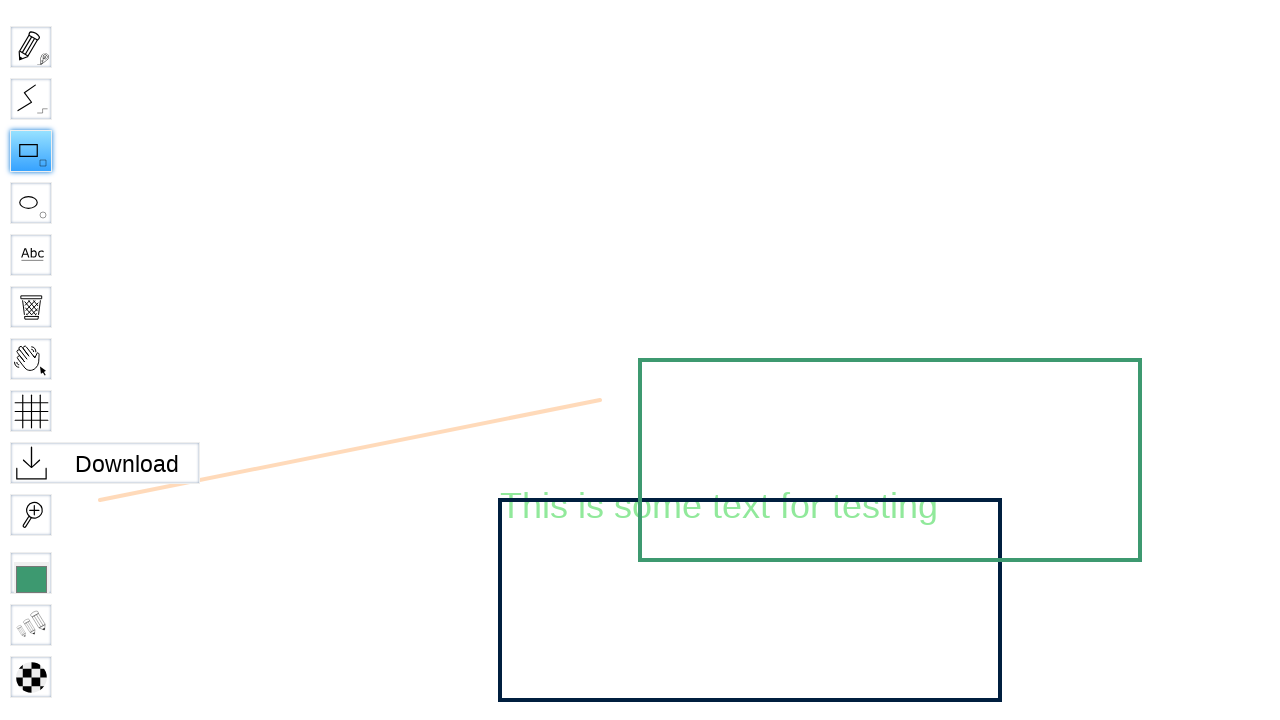